Tests that edits are saved when the edit field loses focus (blur event)

Starting URL: https://demo.playwright.dev/todomvc

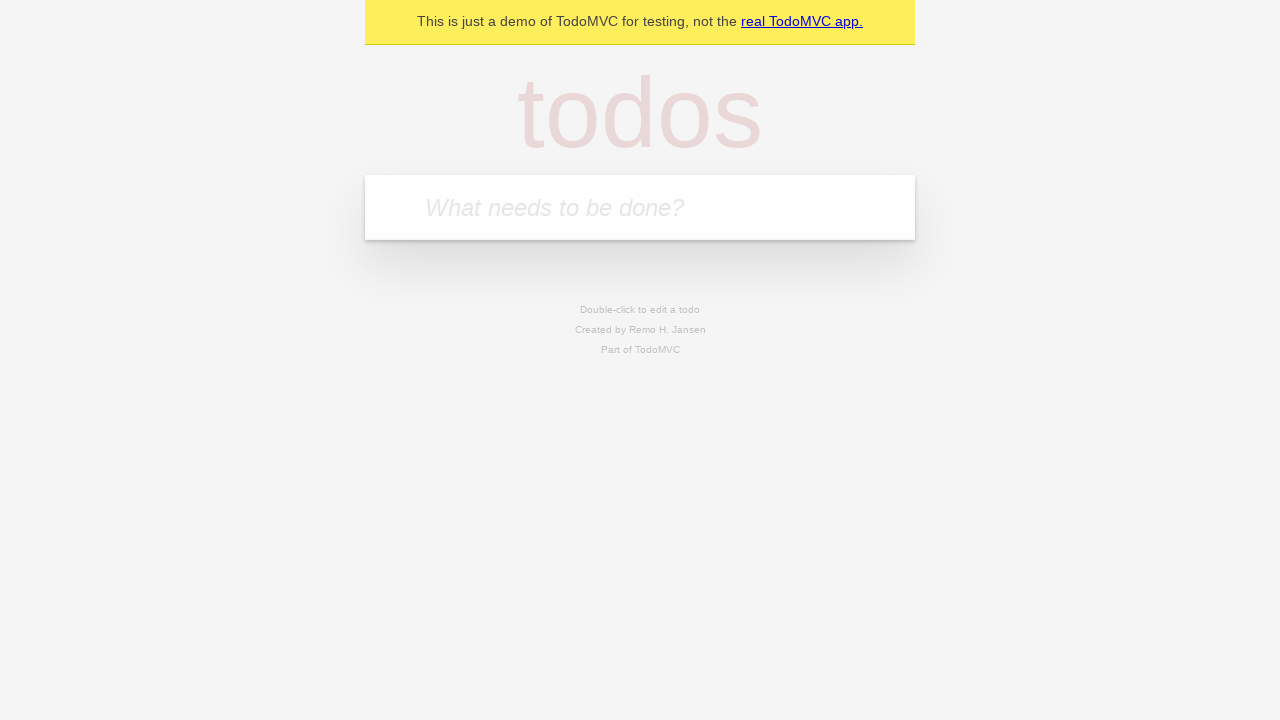

Filled todo input field with 'buy some cheese' on internal:attr=[placeholder="What needs to be done?"i]
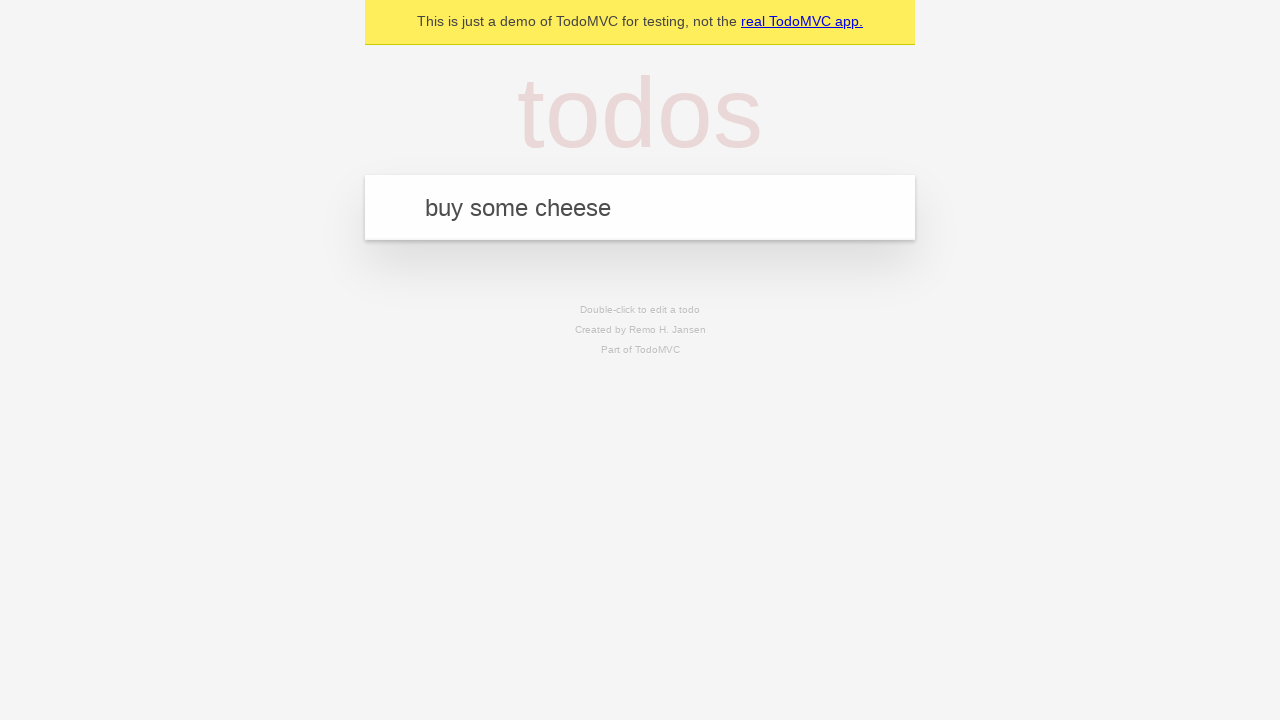

Pressed Enter to create first todo on internal:attr=[placeholder="What needs to be done?"i]
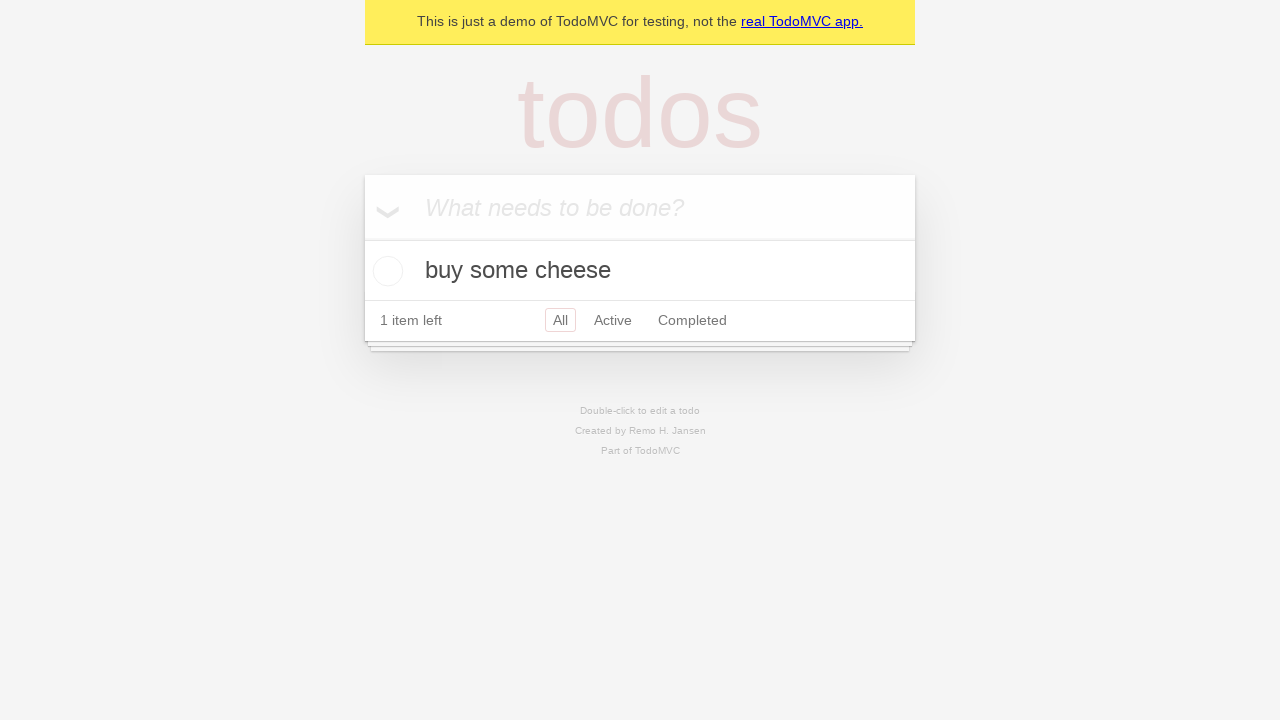

Filled todo input field with 'feed the cat' on internal:attr=[placeholder="What needs to be done?"i]
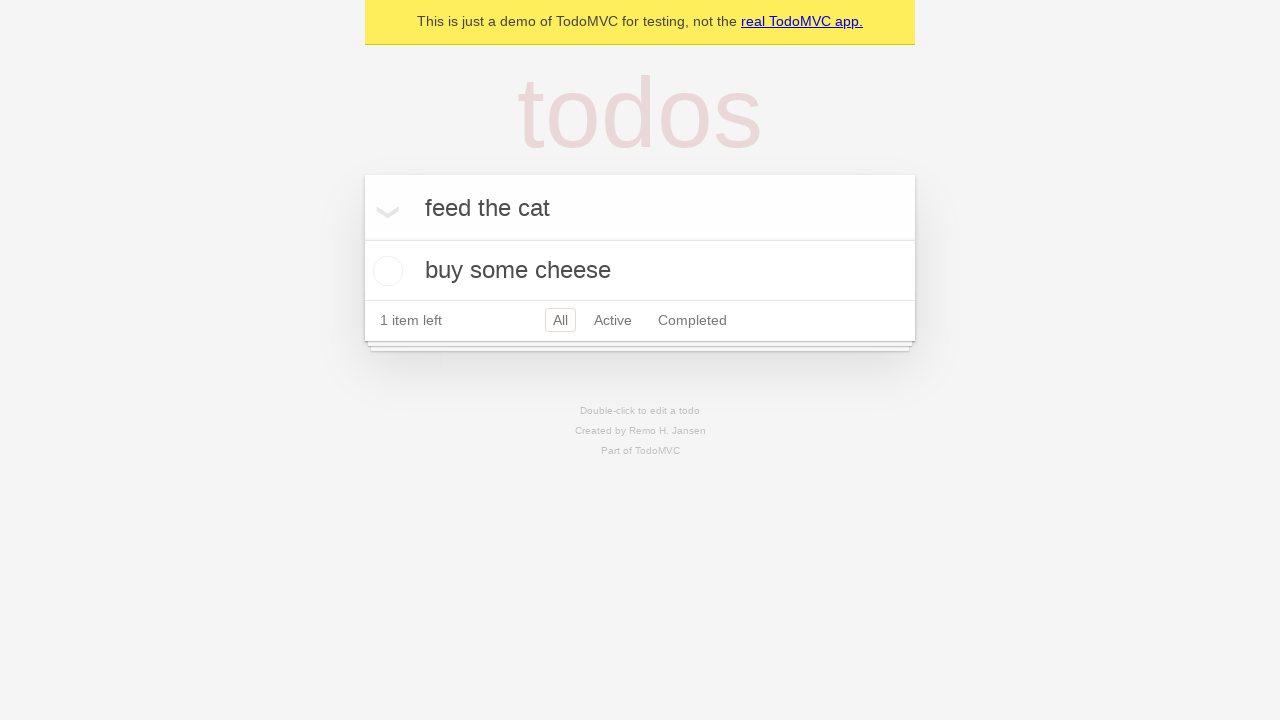

Pressed Enter to create second todo on internal:attr=[placeholder="What needs to be done?"i]
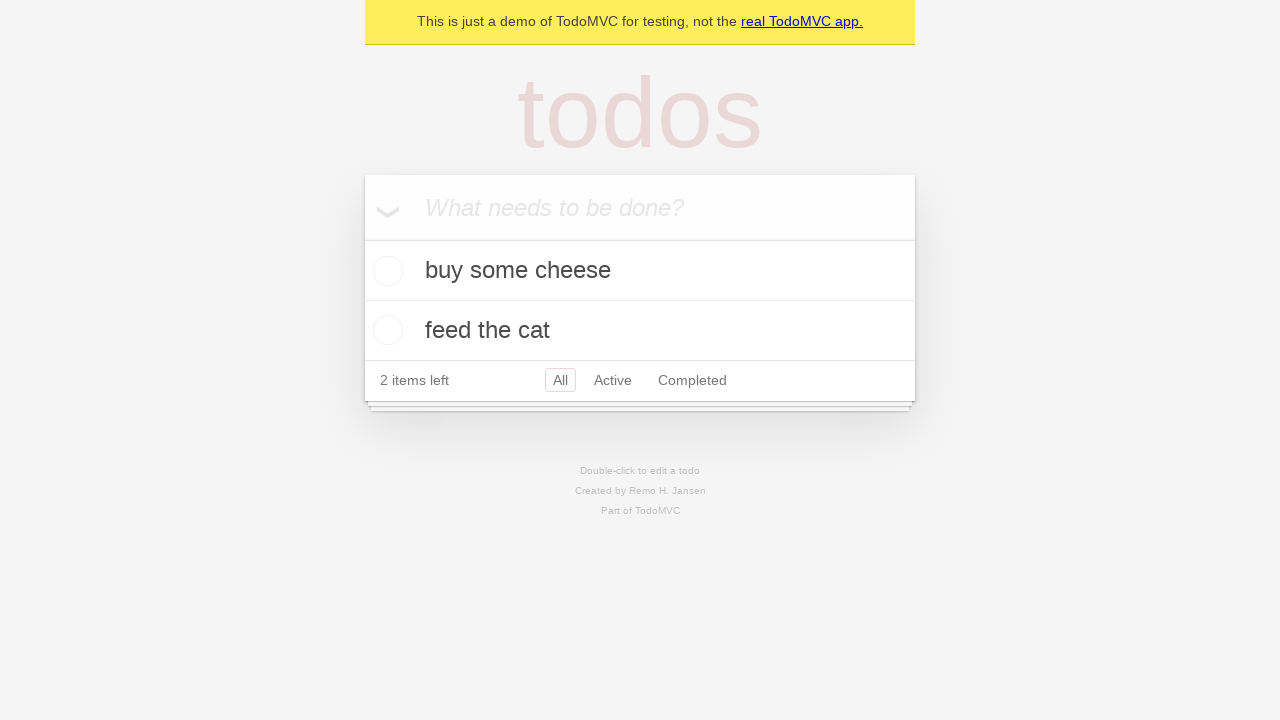

Filled todo input field with 'book a doctors appointment' on internal:attr=[placeholder="What needs to be done?"i]
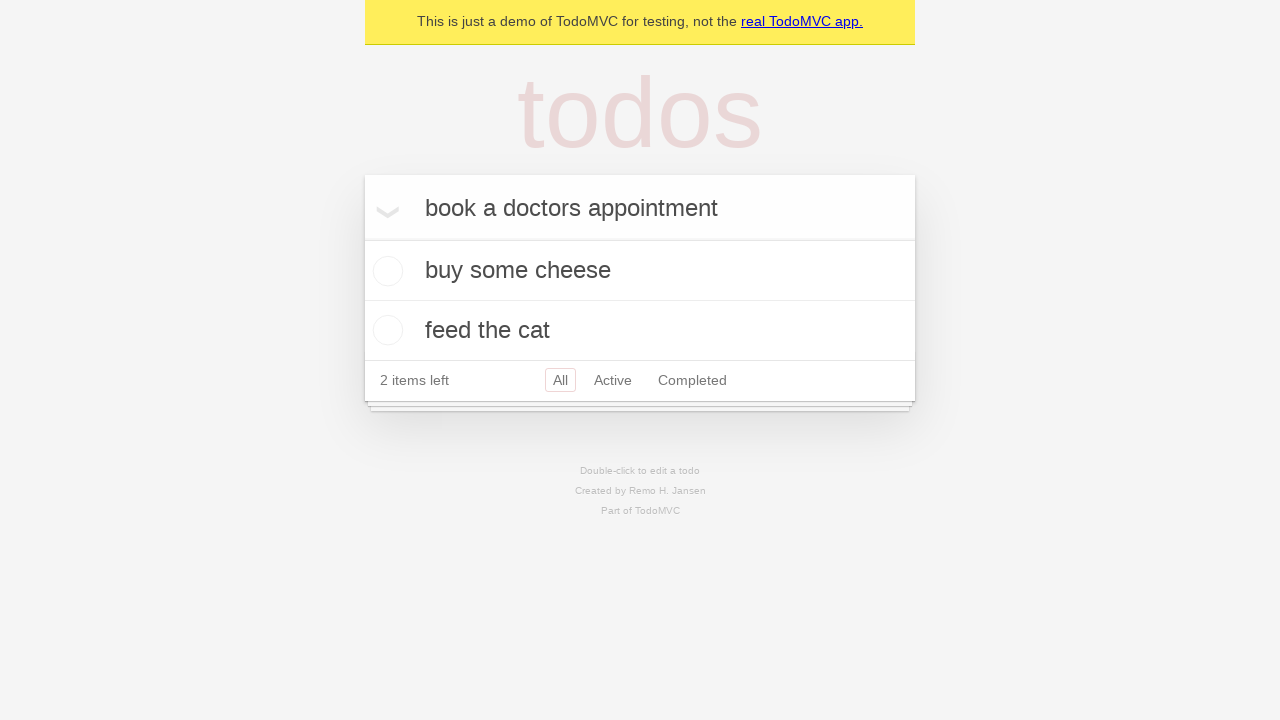

Pressed Enter to create third todo on internal:attr=[placeholder="What needs to be done?"i]
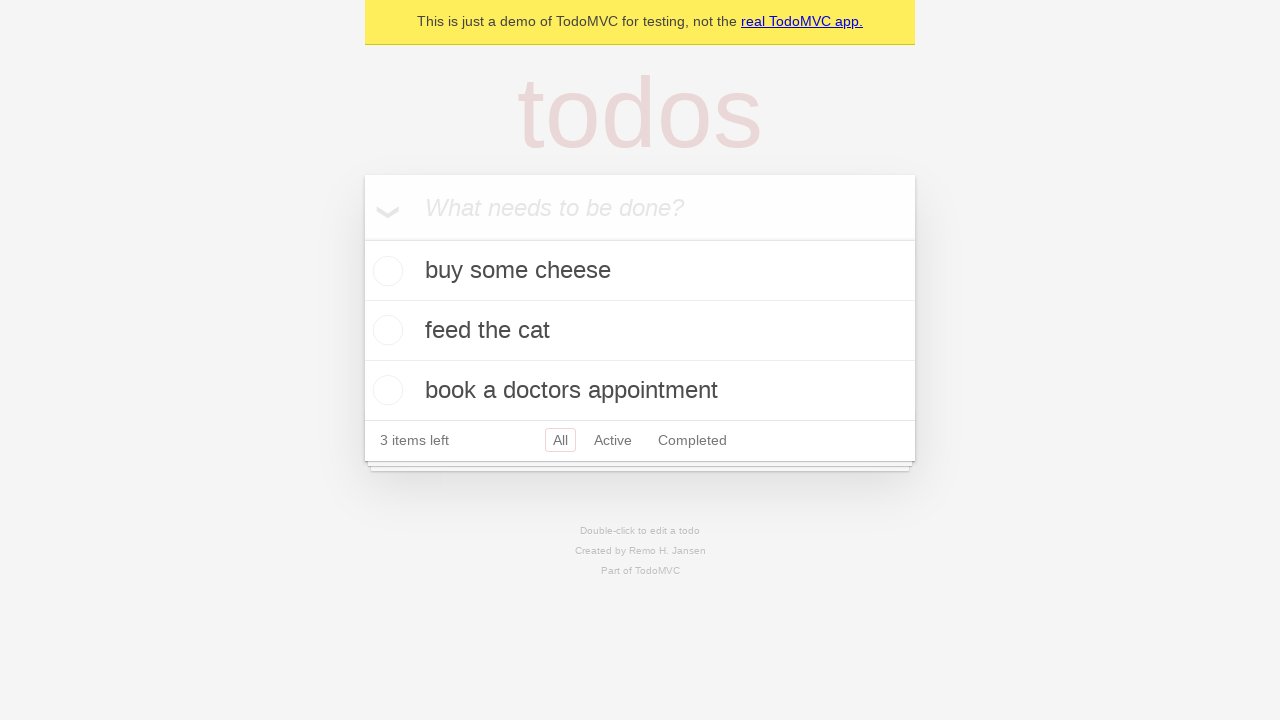

Double-clicked on second todo item to enter edit mode at (640, 331) on internal:testid=[data-testid="todo-item"s] >> nth=1
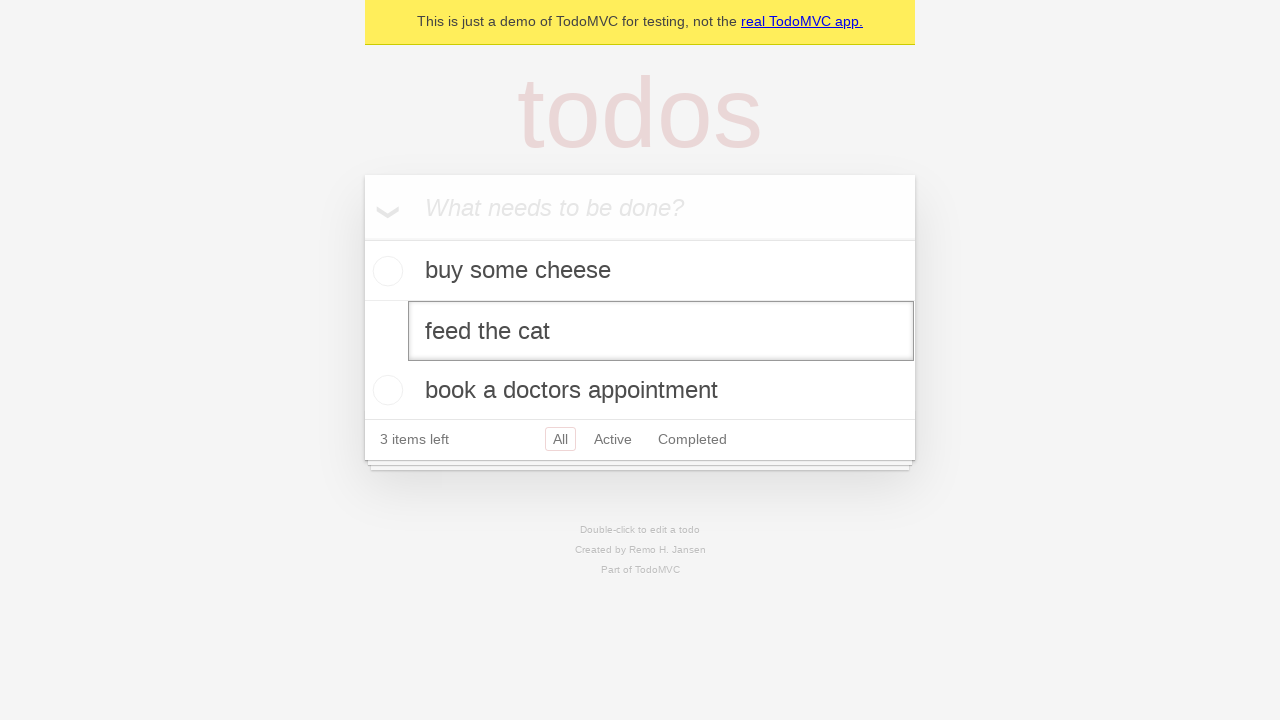

Filled edit field with 'buy some sausages' on internal:testid=[data-testid="todo-item"s] >> nth=1 >> internal:role=textbox[nam
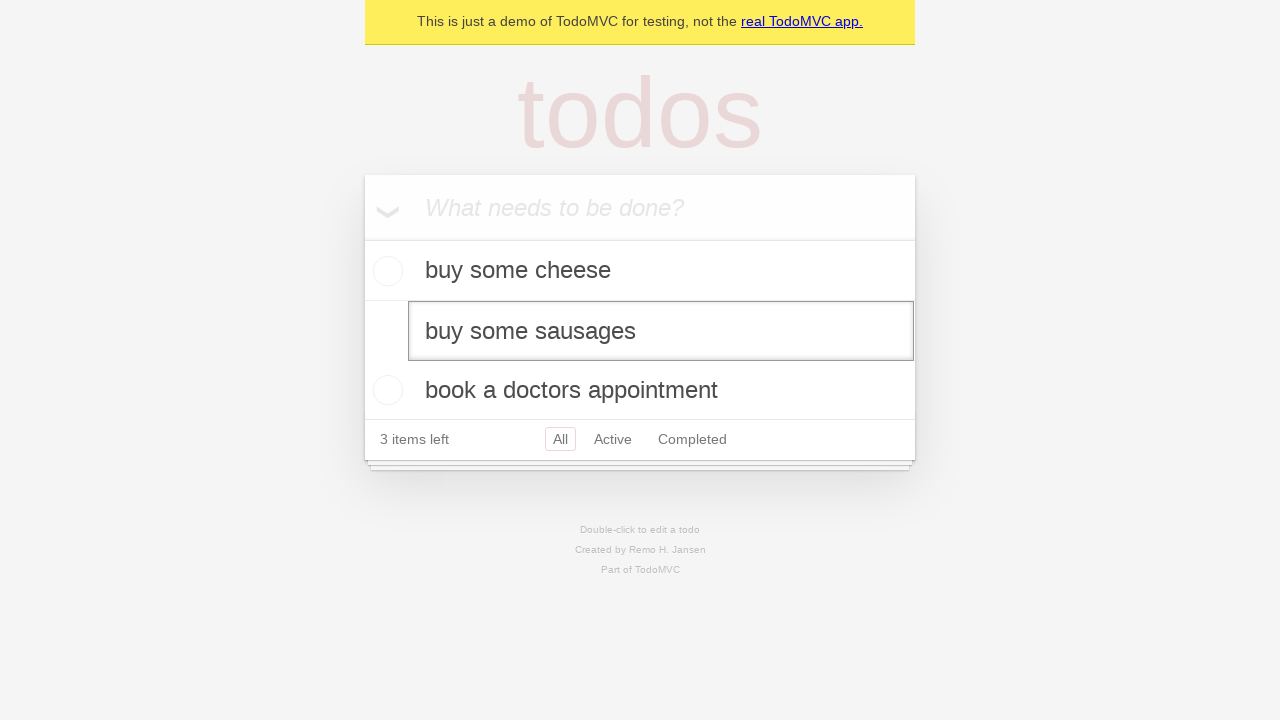

Dispatched blur event to trigger save on edit field
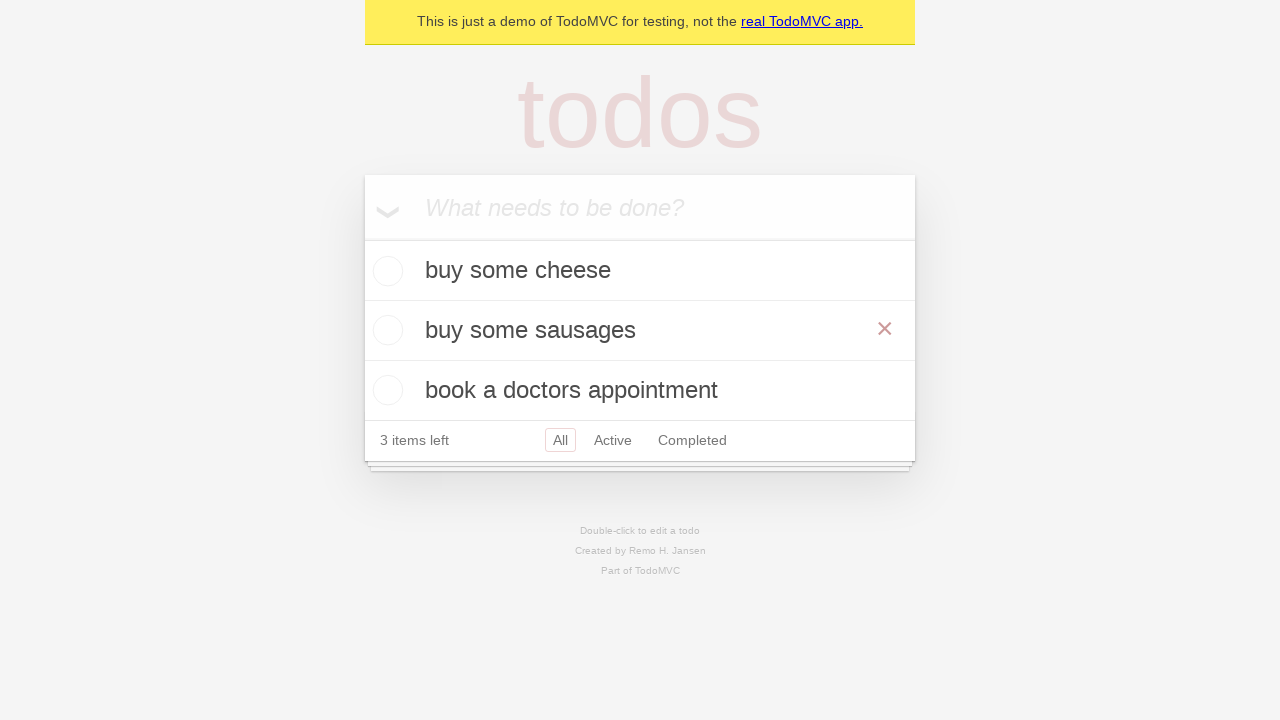

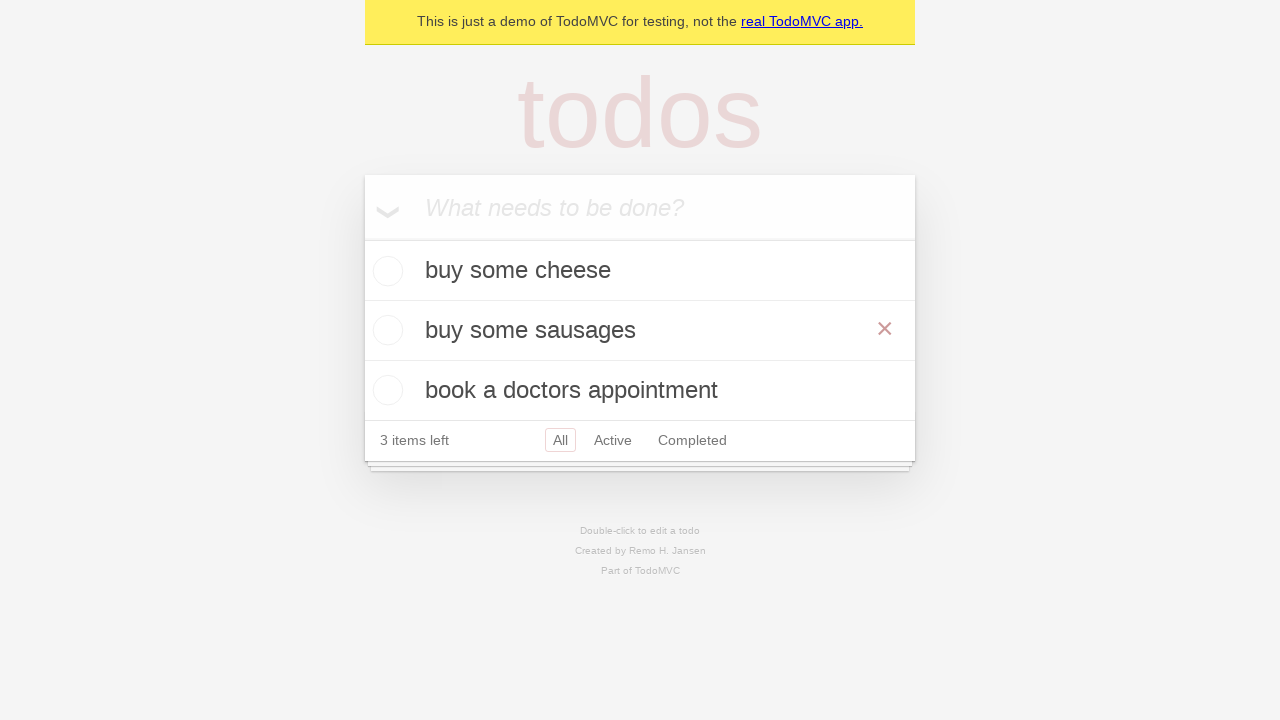